Tests a web form on the Selenium demo site by filling a text field and submitting the form to verify successful submission

Starting URL: https://www.selenium.dev/selenium/web/web-form.html

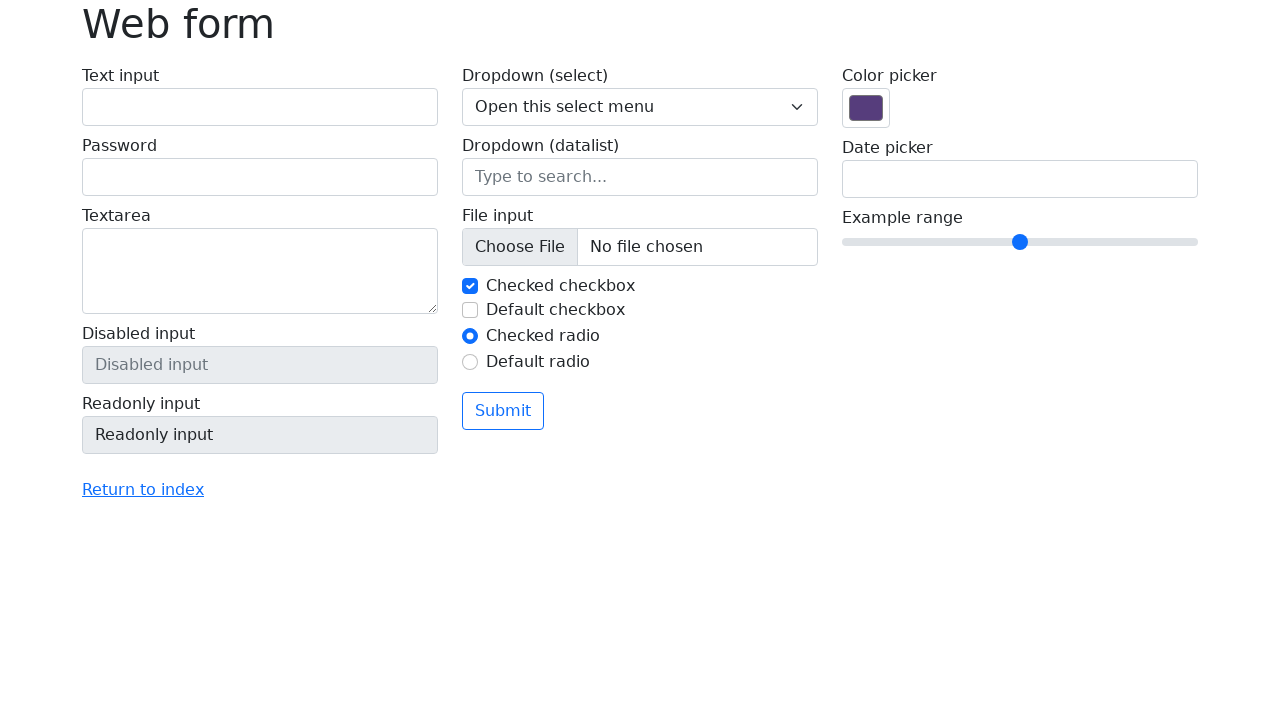

Waited for text input field to be ready
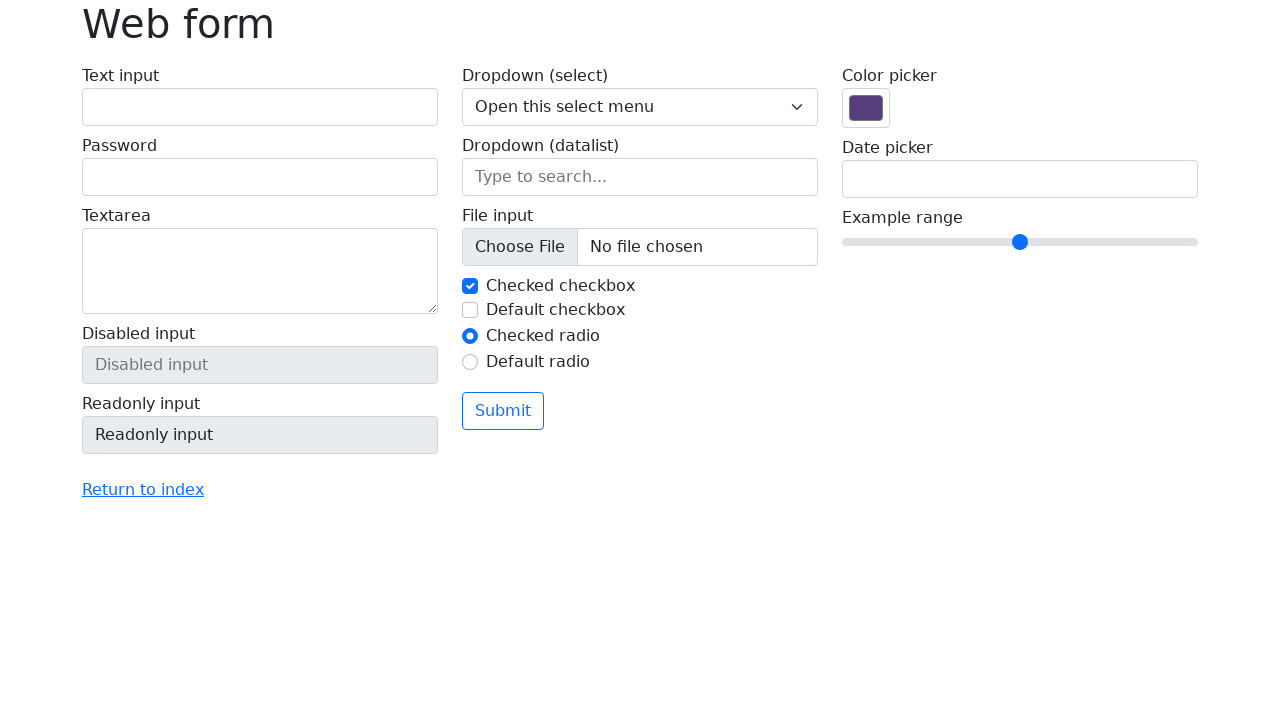

Filled text input field with 'Selenium' on input[name='my-text']
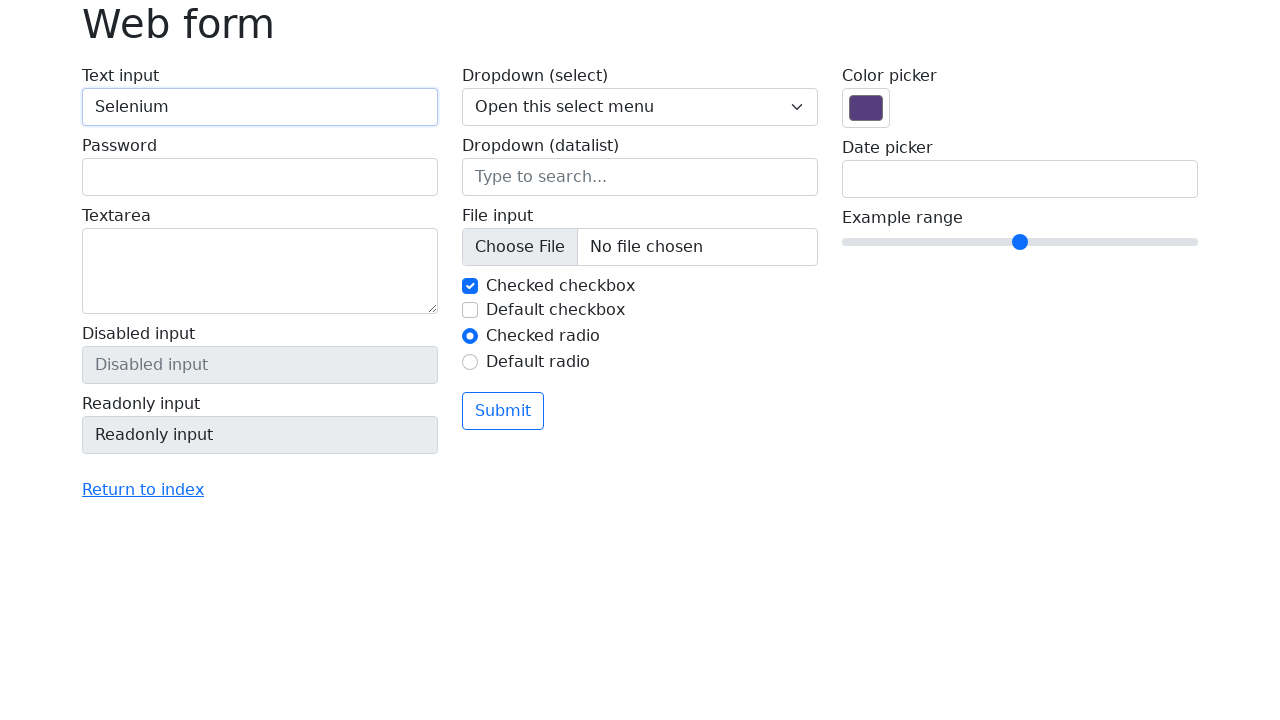

Clicked submit button at (503, 411) on button
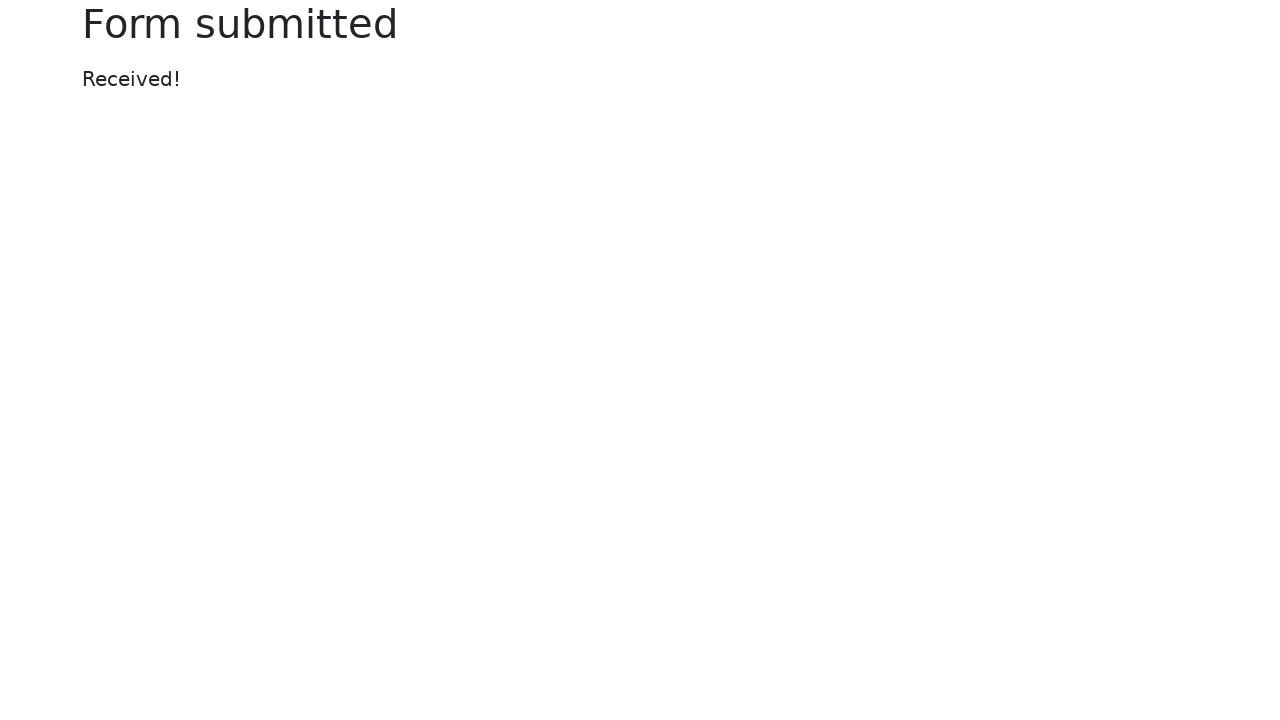

Waited for success message element to appear
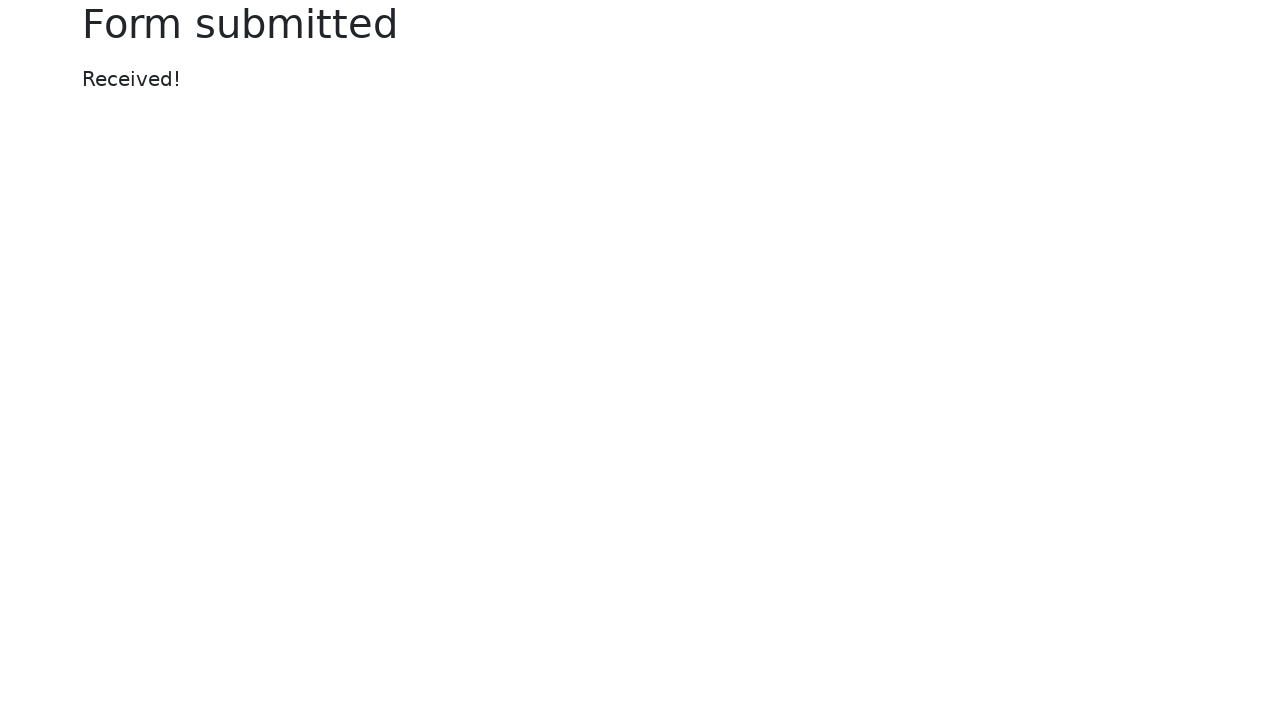

Verified success message displays 'Received!'
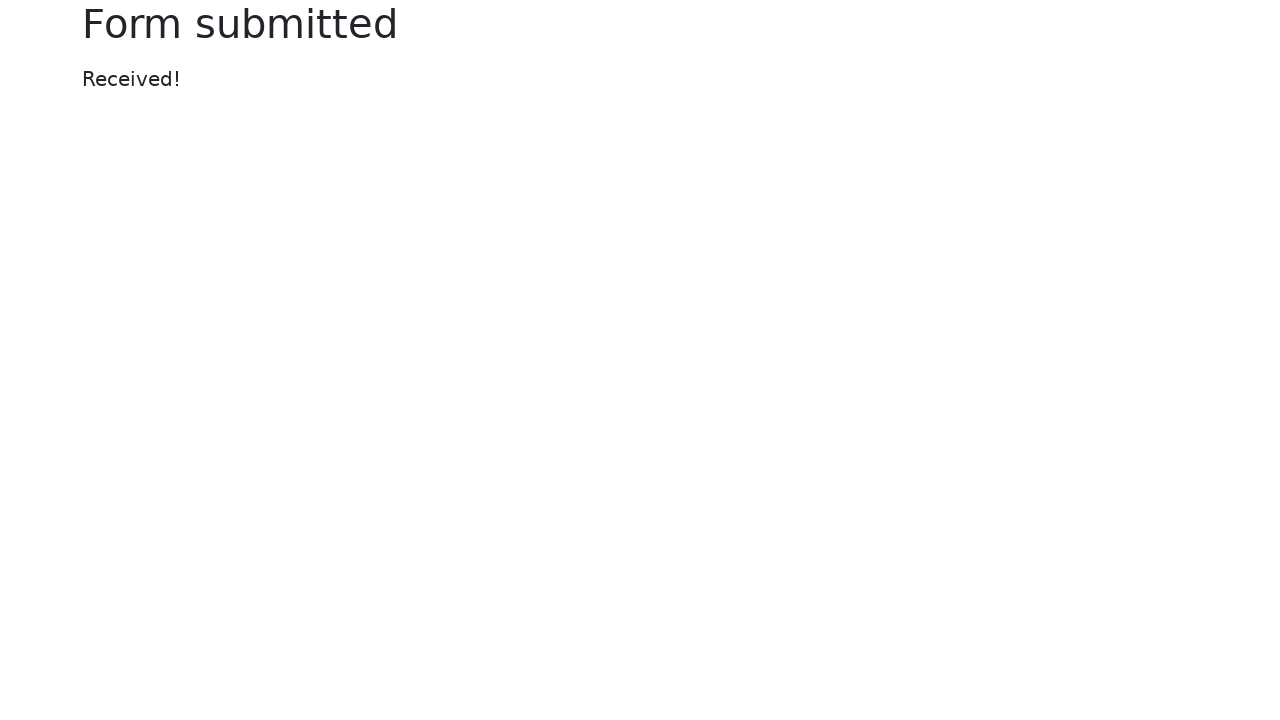

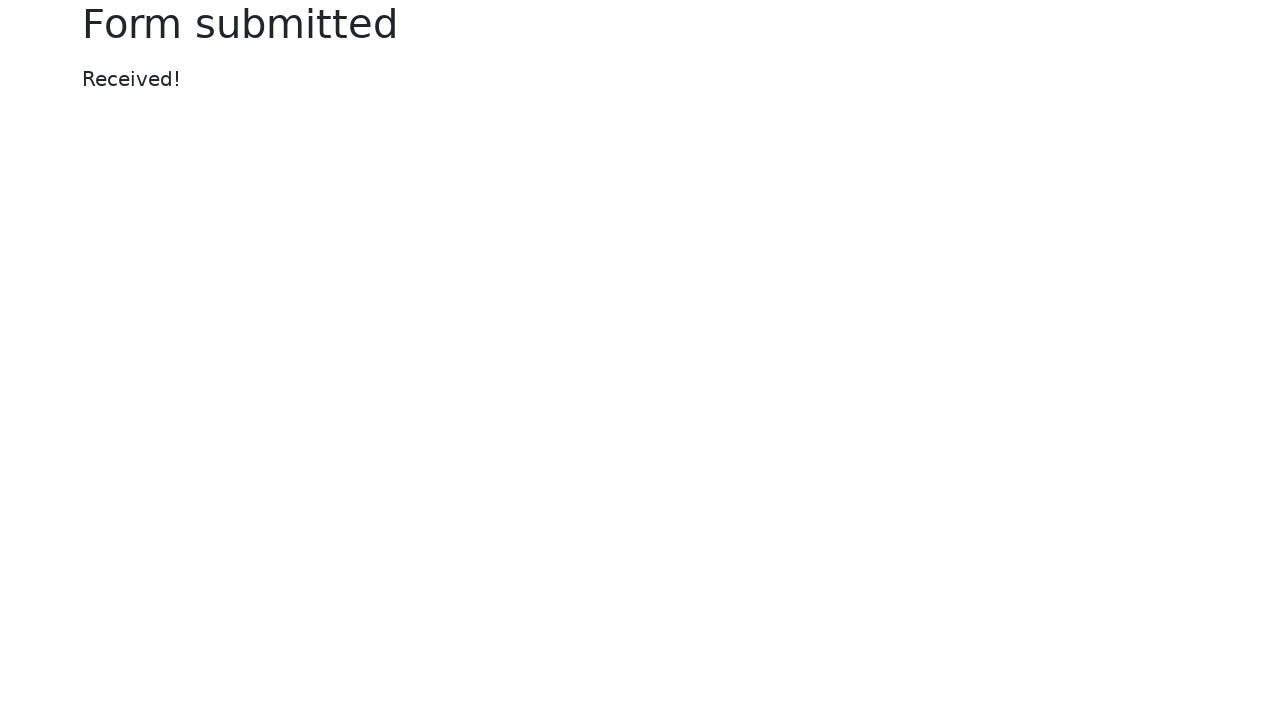